Tests a registration form by filling three input fields and clicking the submit button on registration page 1.

Starting URL: http://suninjuly.github.io/registration1.html

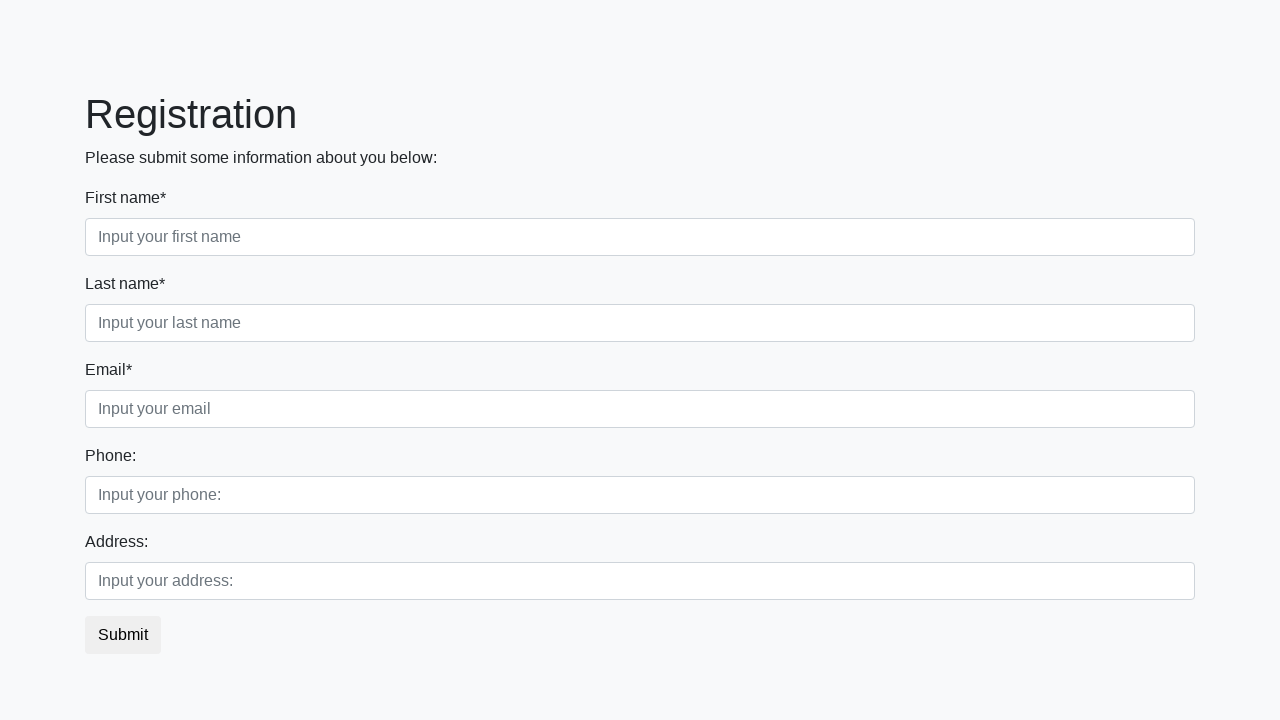

Filled first input field with 'John' on div.first_block .form-group.first_class .first
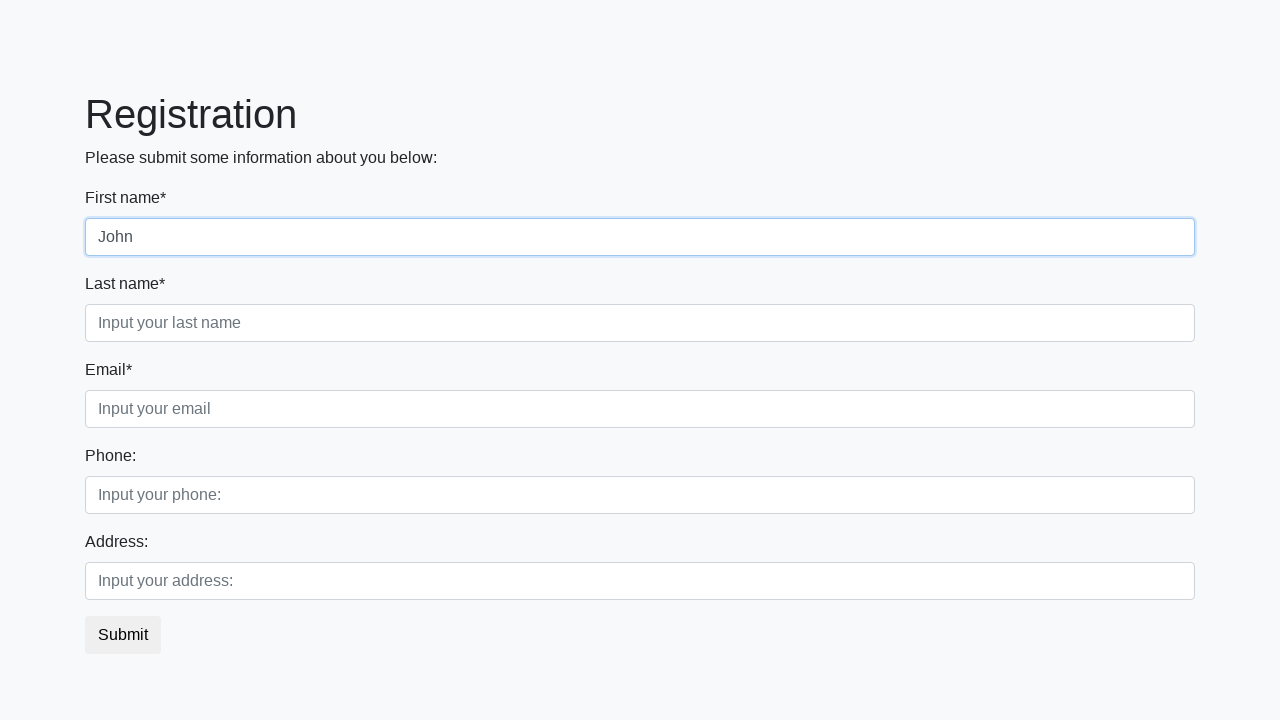

Filled second input field with 'Doe' on div.first_block .form-group.second_class .second
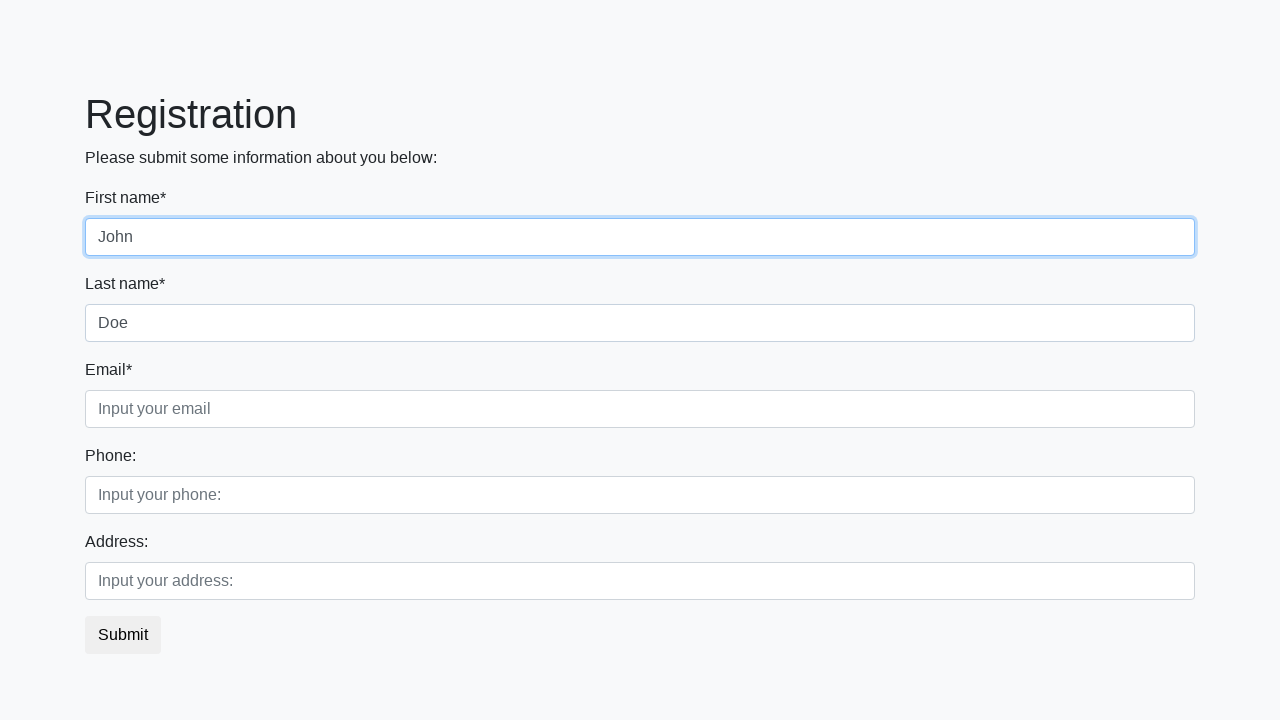

Filled third input field with 'Sample text' on div.first_block .form-group.third_class .third
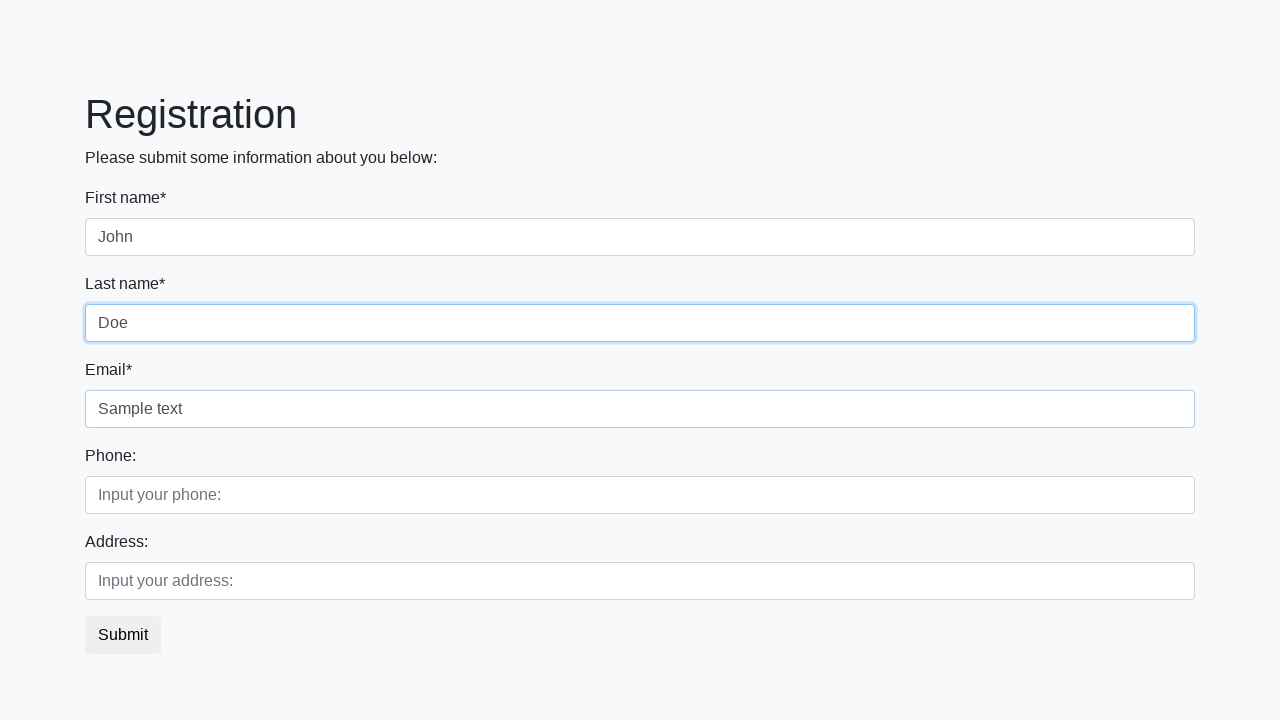

Clicked submit button to complete registration at (123, 635) on button.btn
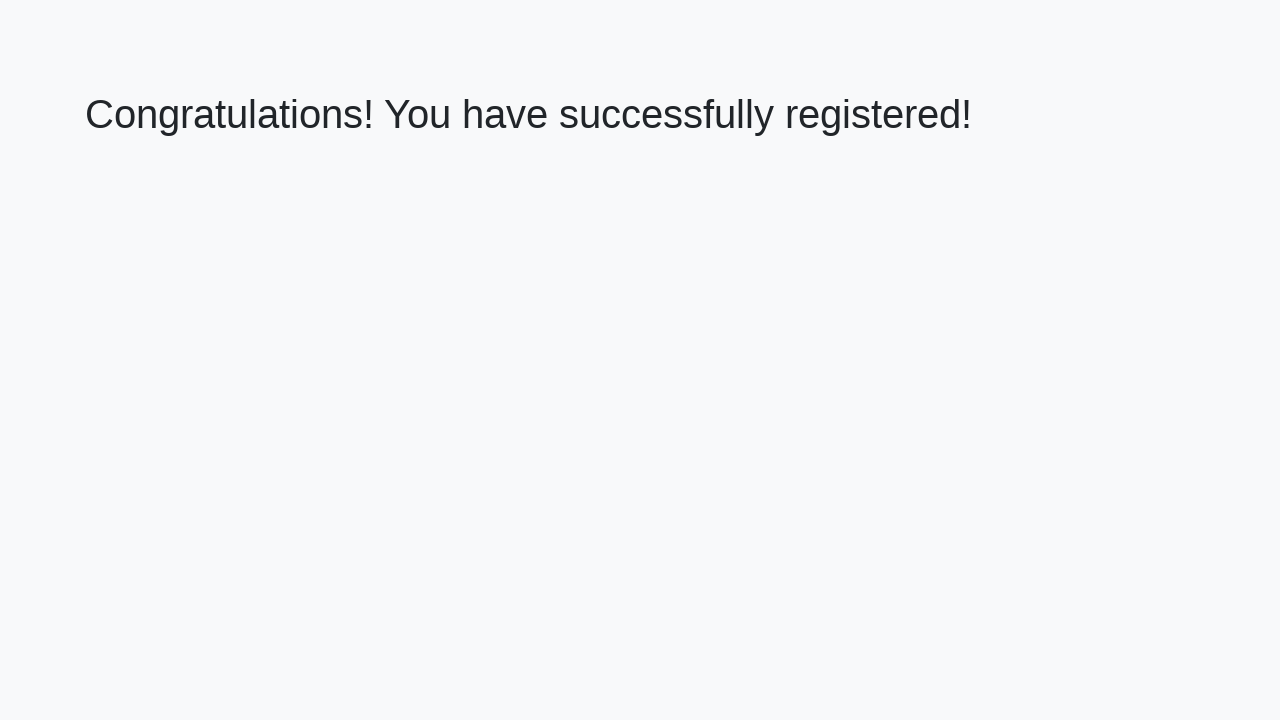

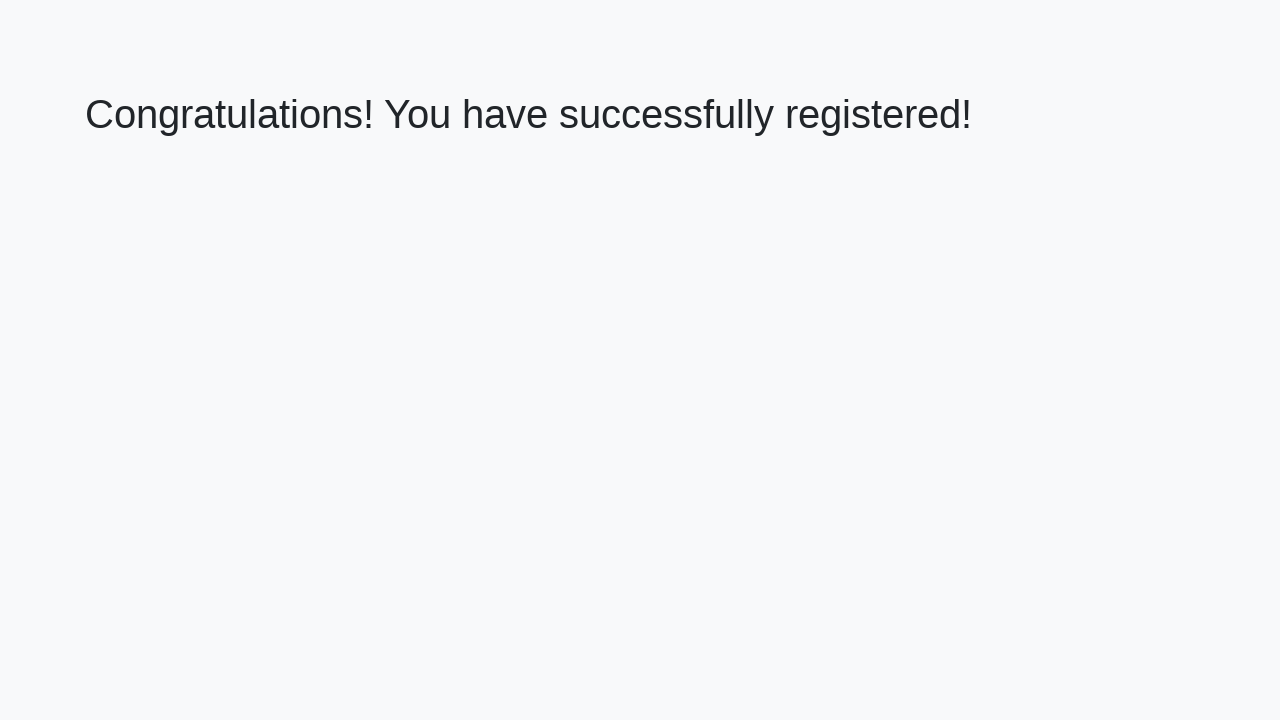